Tests the shopping cart checkout flow by clicking add to cart on a product, switching to the payment iframe, selecting debit card payment option, clicking the pay button, and verifying a validation message appears.

Starting URL: https://shopdemo.e-junkie.com/

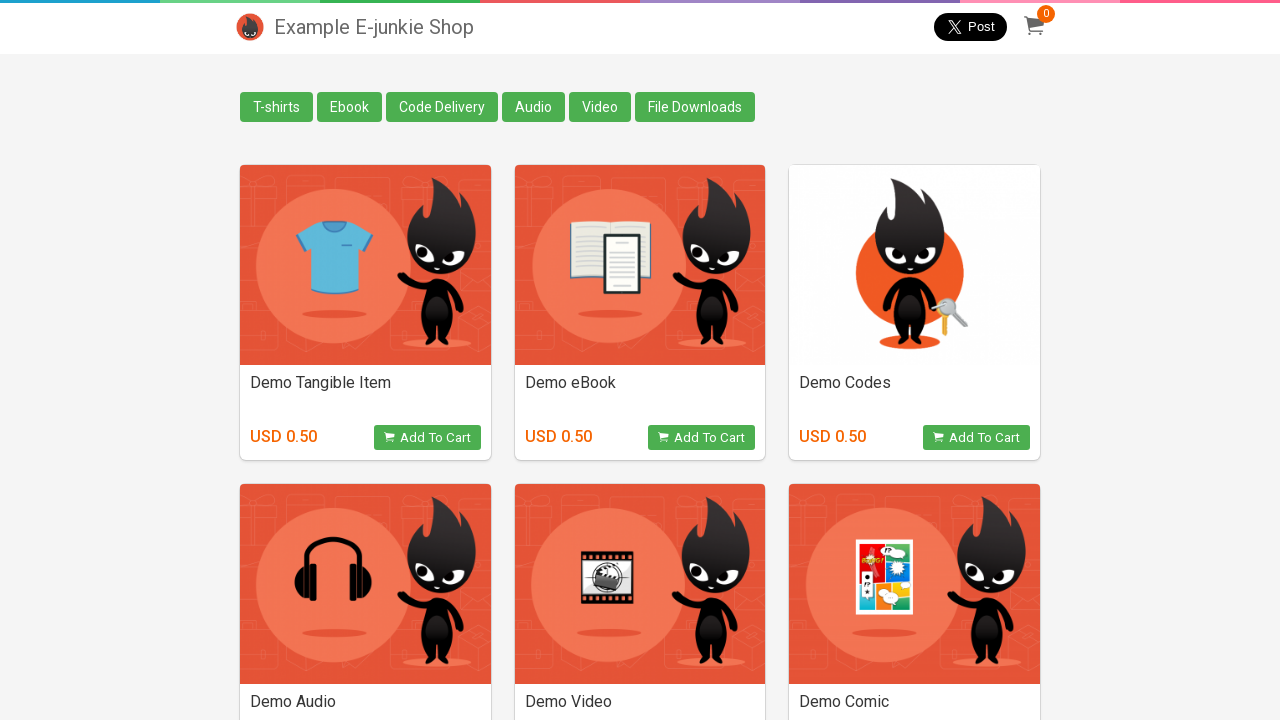

Clicked 'Add to Cart' button on the second product at (702, 438) on (//button[@class='view_product'])[2]
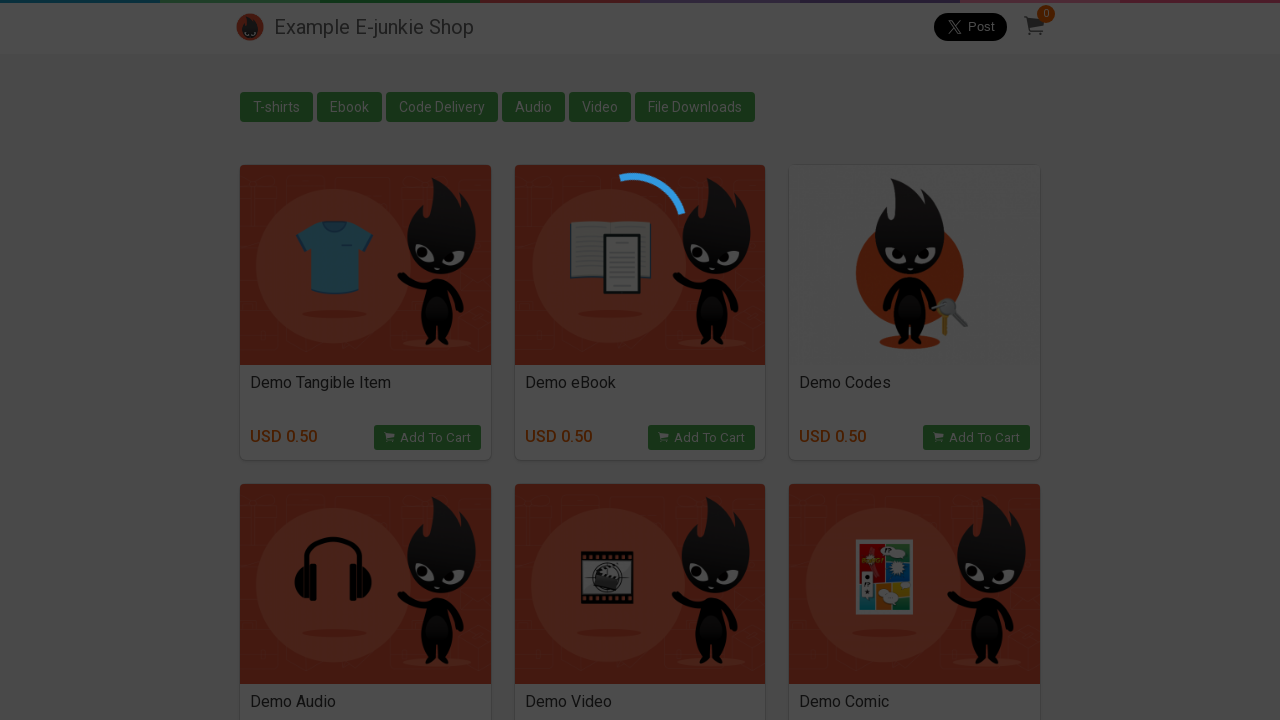

Located the payment iframe
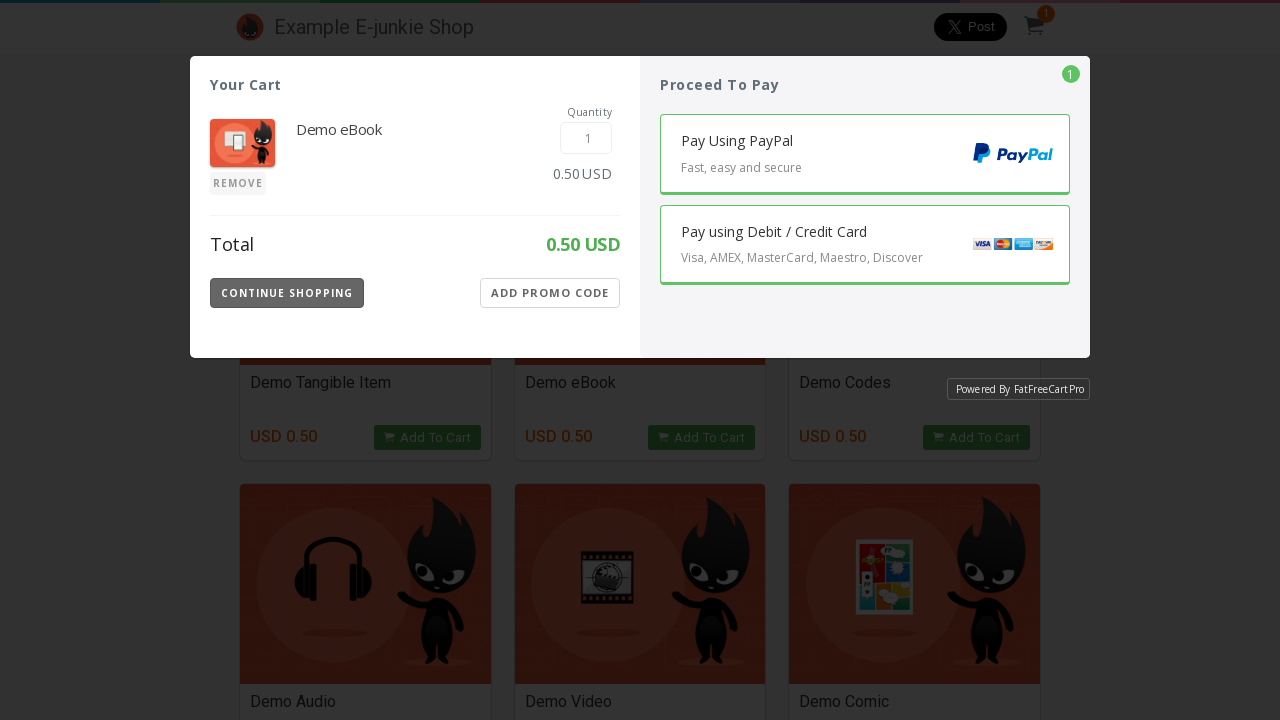

Payment button loaded in iframe
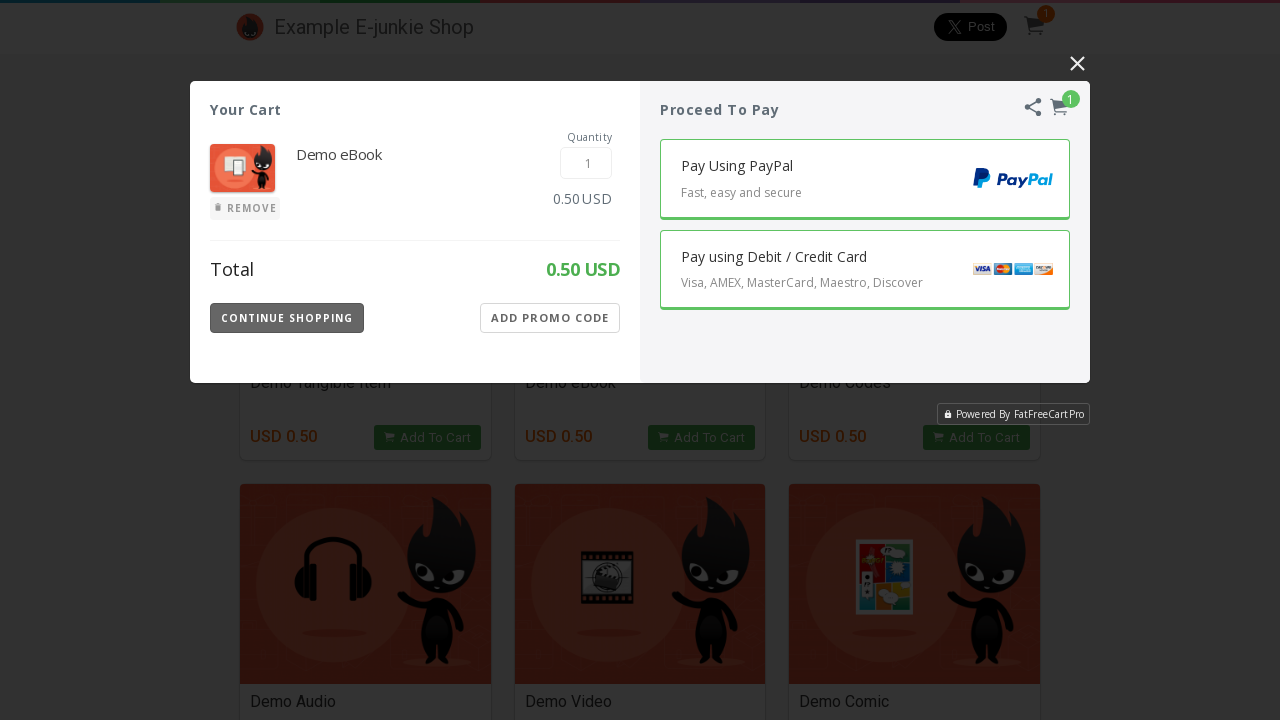

Clicked 'Pay using Debit Card' payment option at (865, 270) on iframe.EJIframeV3.EJOverlayV3 >> nth=0 >> internal:control=enter-frame >> .Payme
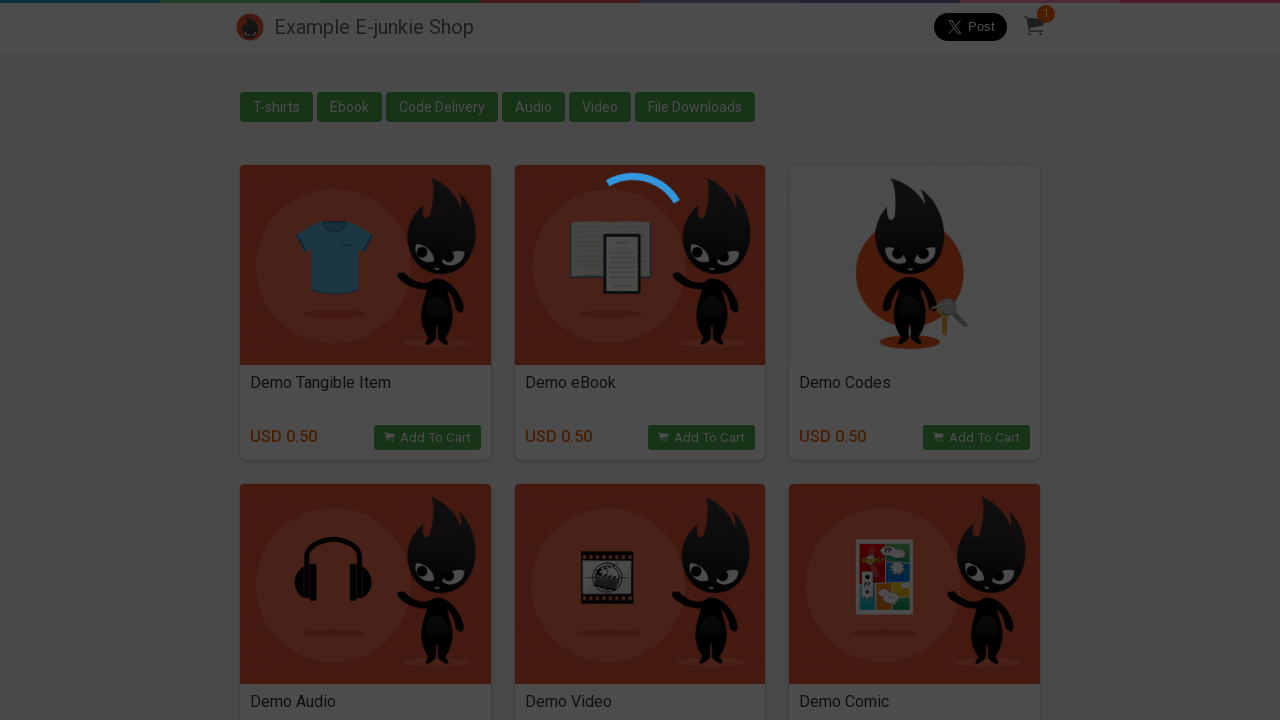

Clicked the Pay button at (865, 293) on iframe.EJIframeV3.EJOverlayV3 >> nth=0 >> internal:control=enter-frame >> .Pay-B
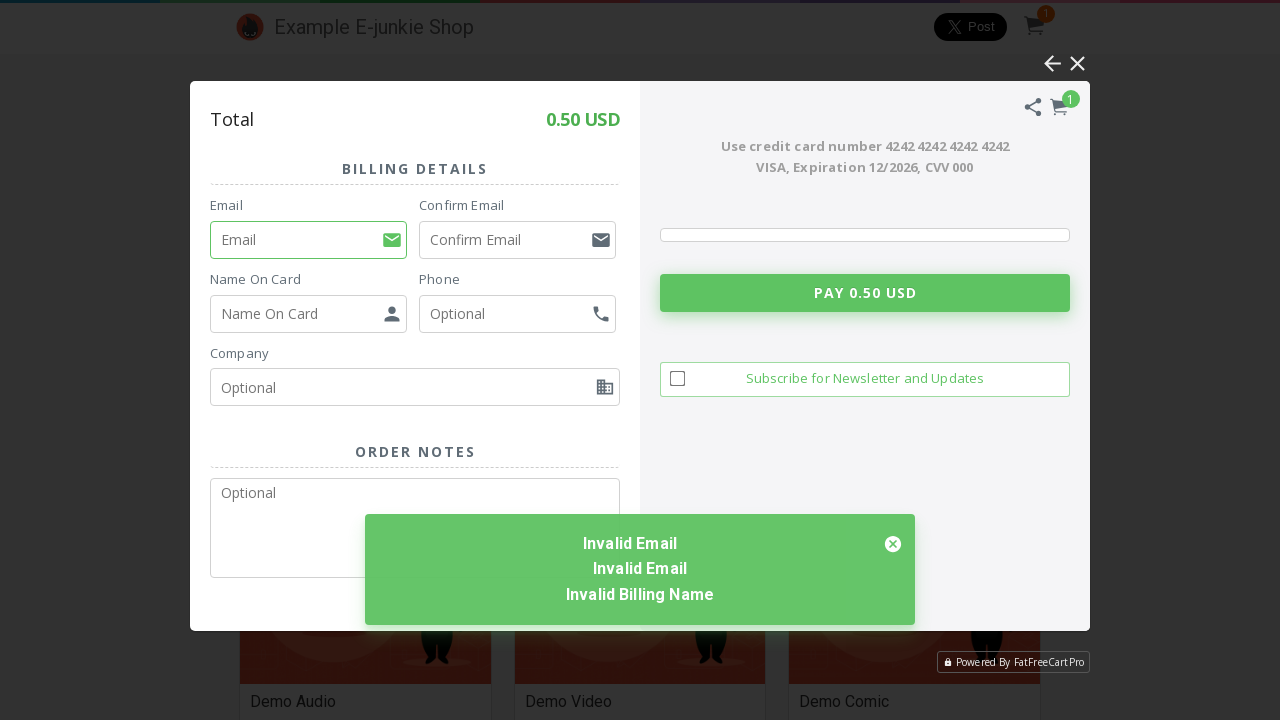

Validation message appeared in snackbar
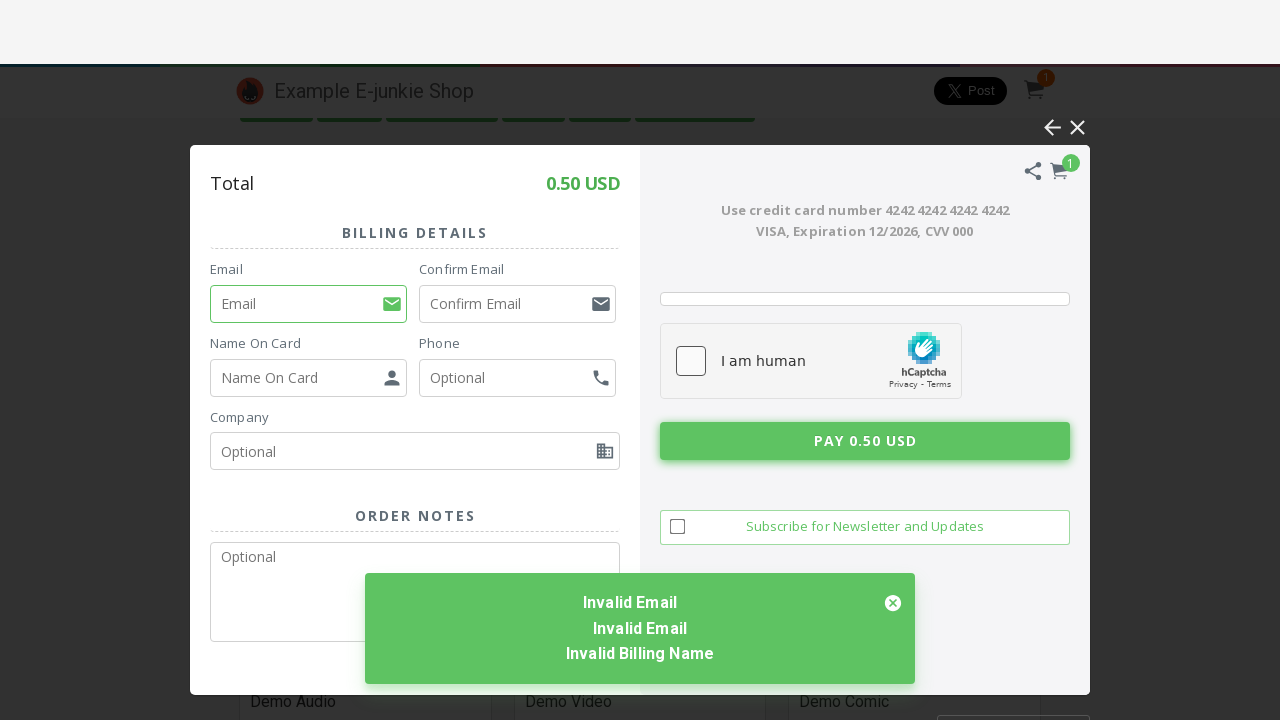

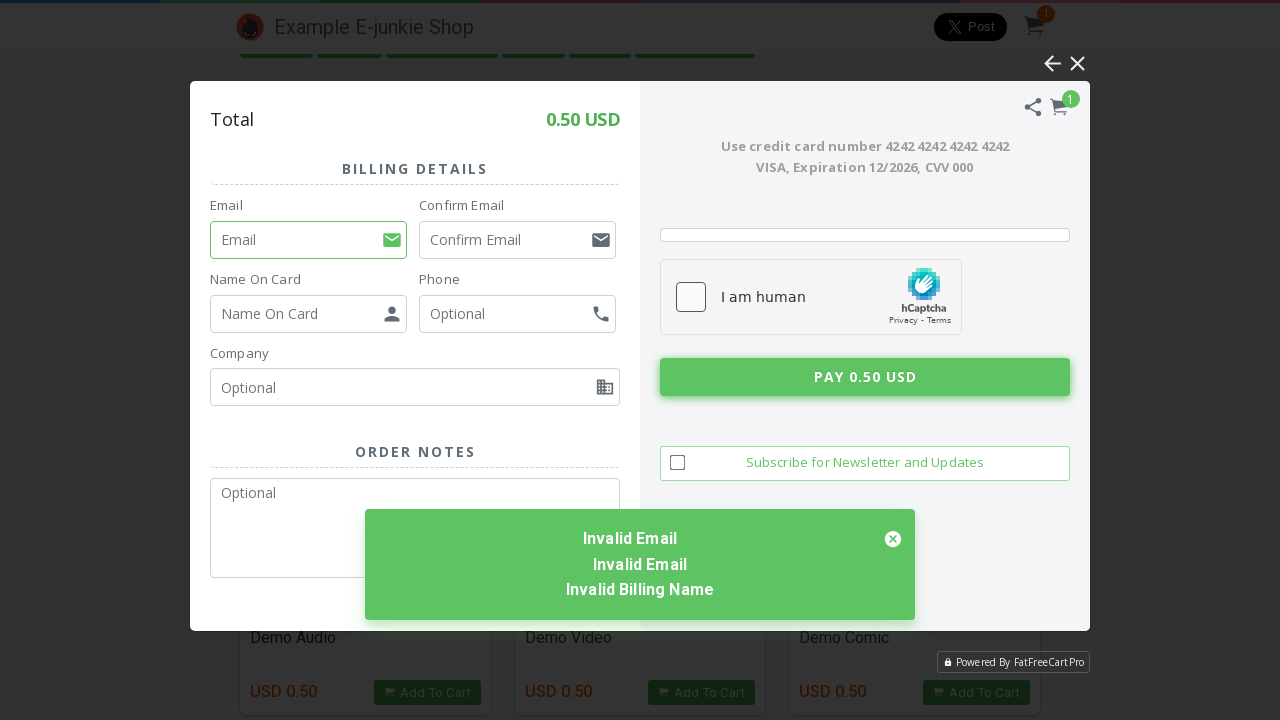